Tests typing into an email input field using fill() and press() methods, including special characters and key modifiers

Starting URL: https://example.cypress.io/commands/actions

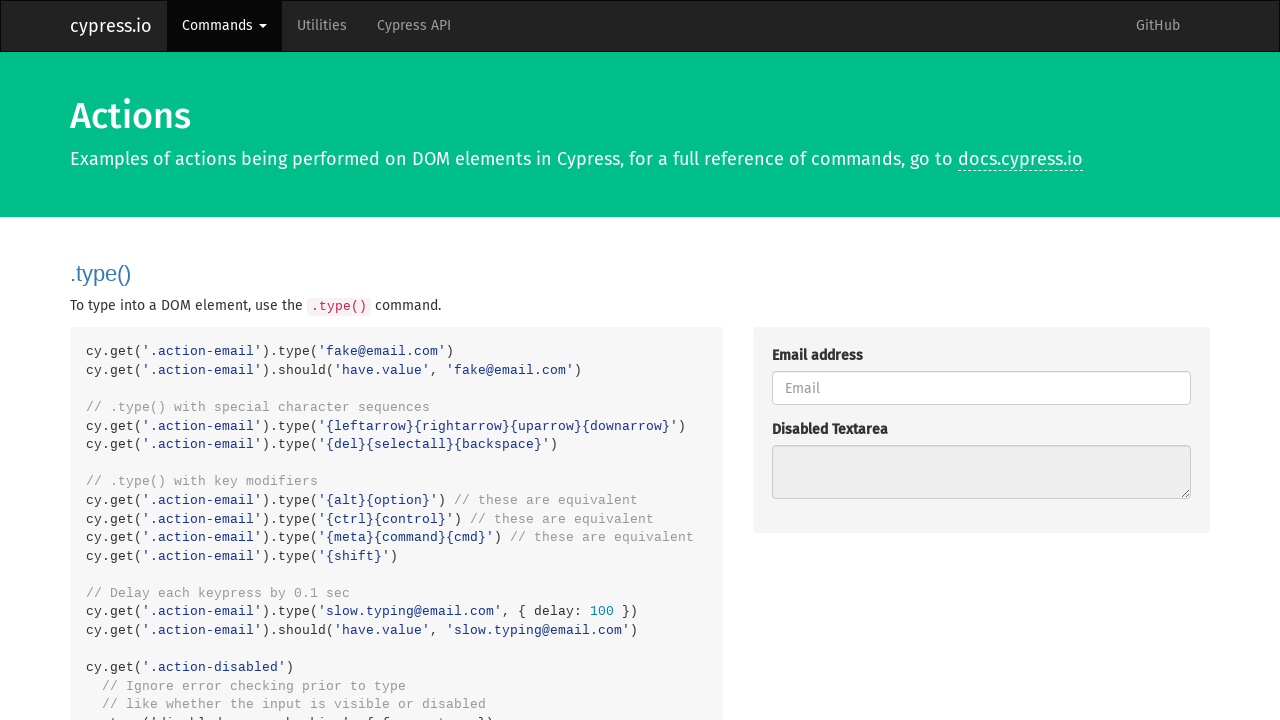

Filled email input field with 'fake@email.com' on .action-email
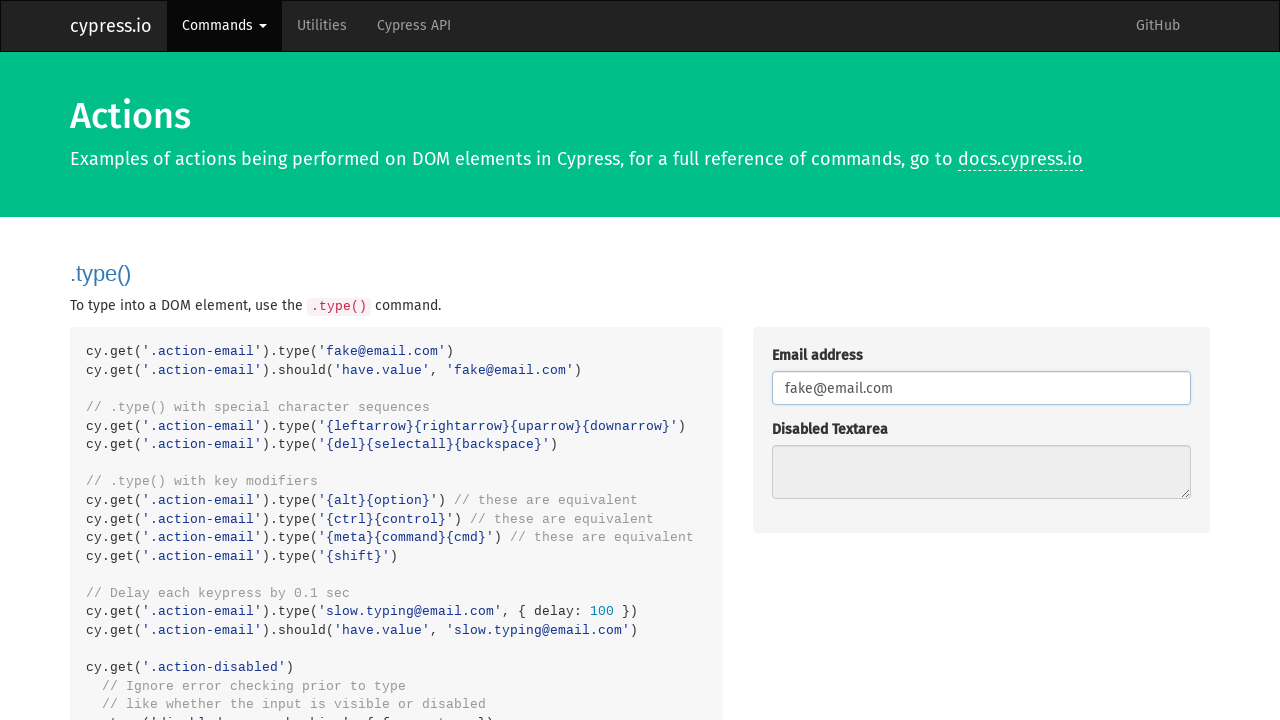

Pressed ArrowLeft key on .action-email
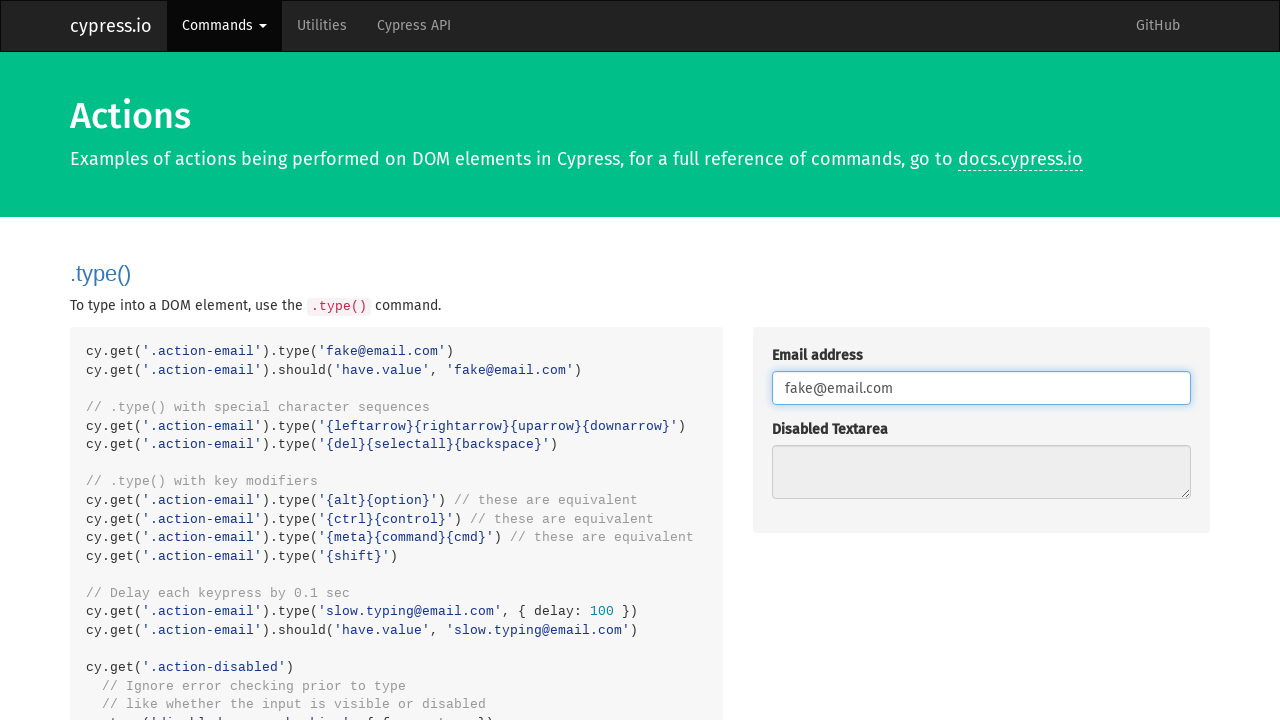

Pressed ArrowRight key on .action-email
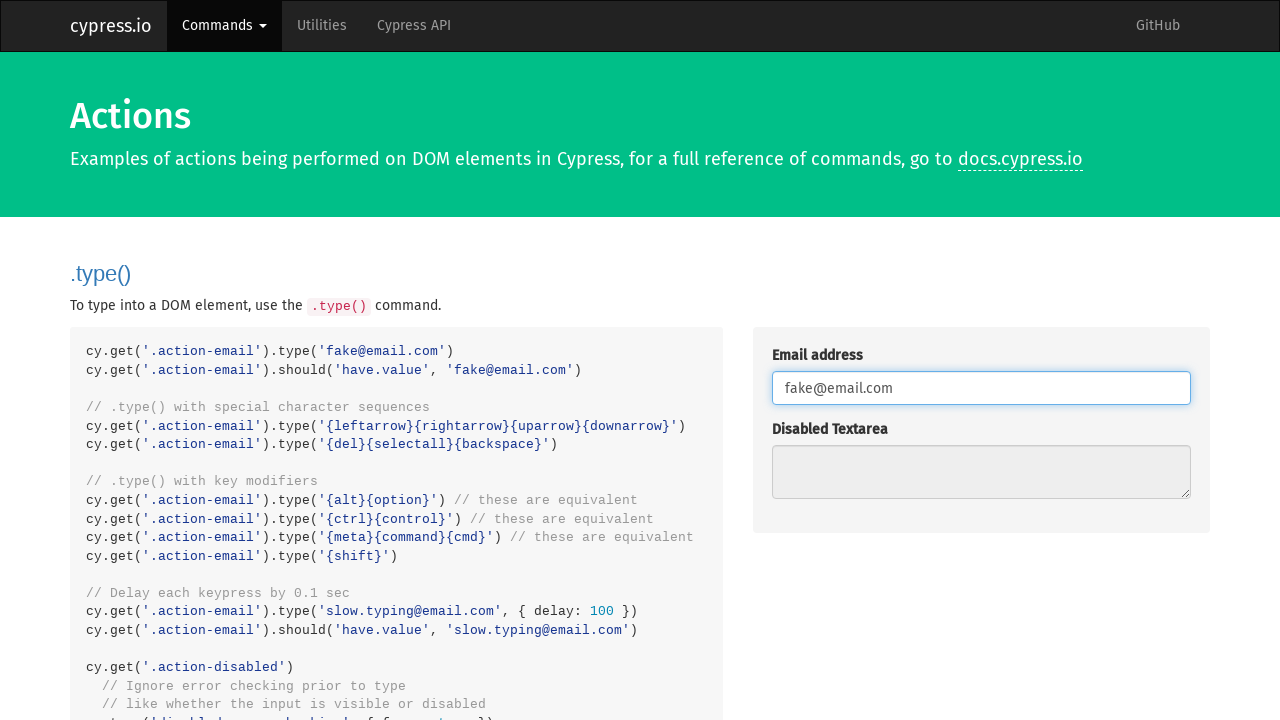

Pressed ArrowUp key on .action-email
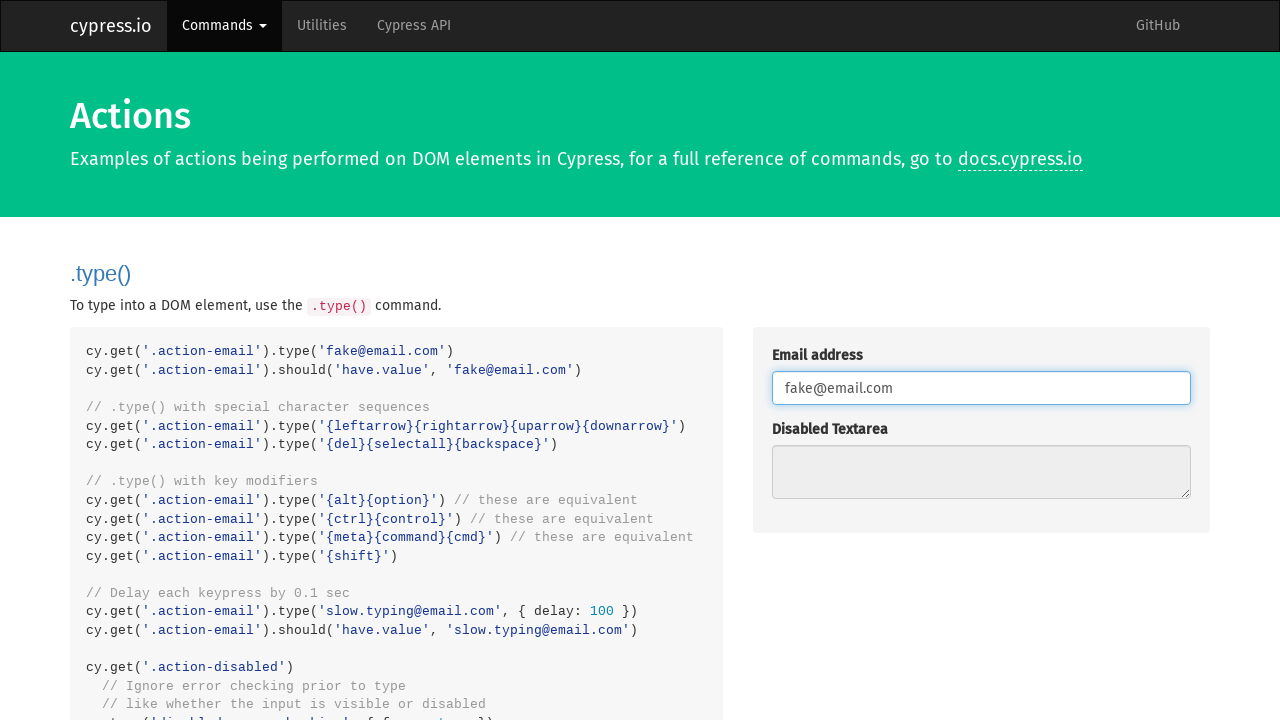

Pressed ArrowDown key on .action-email
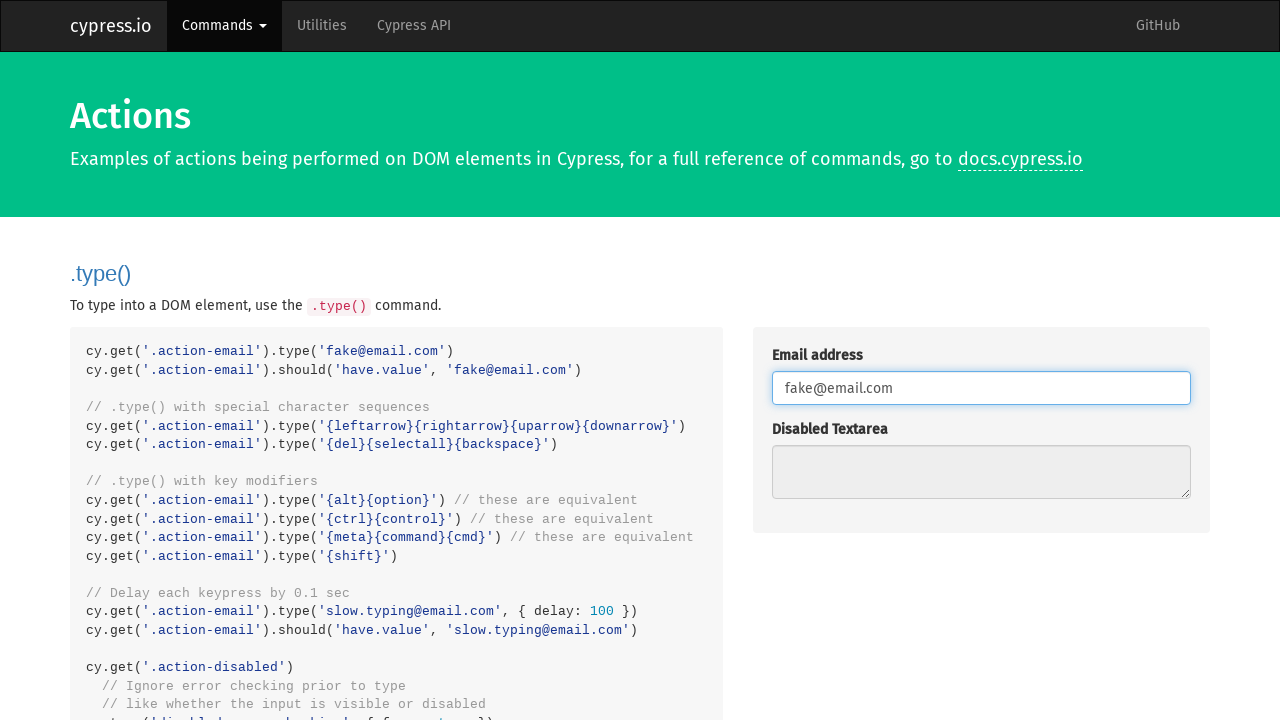

Pressed Alt+a key combination on .action-email
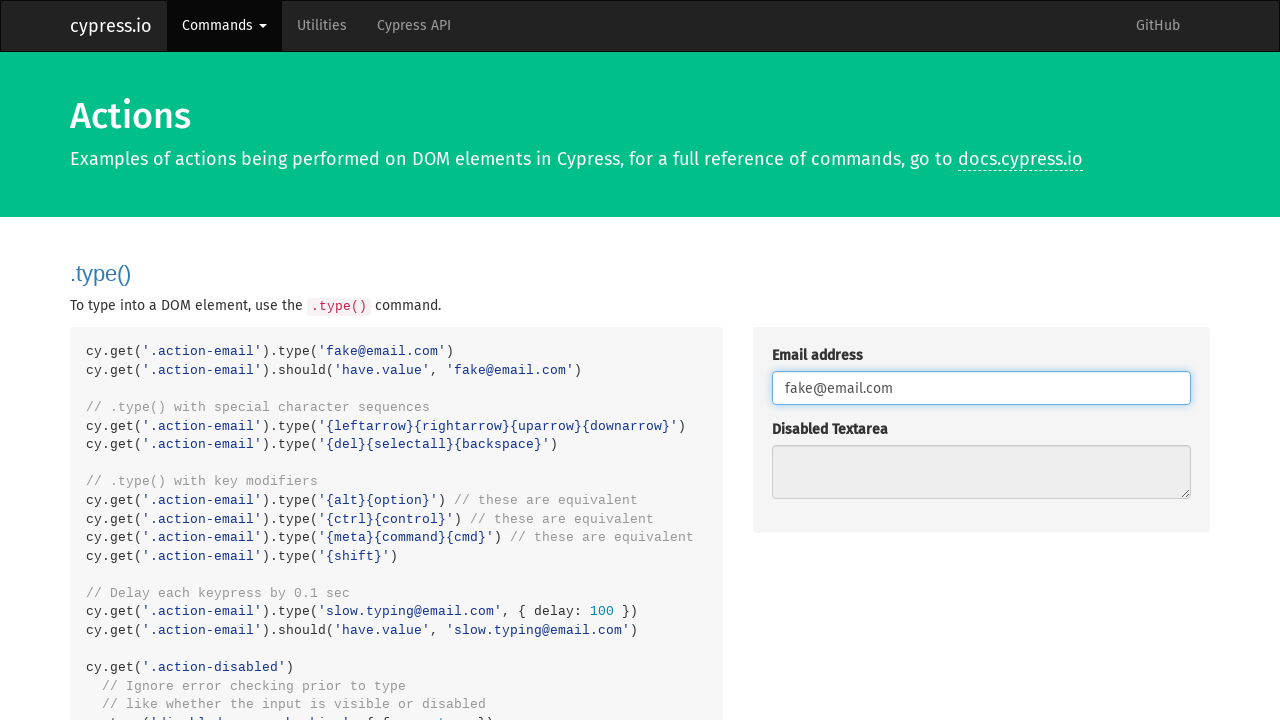

Pressed Shift+A key combination on .action-email
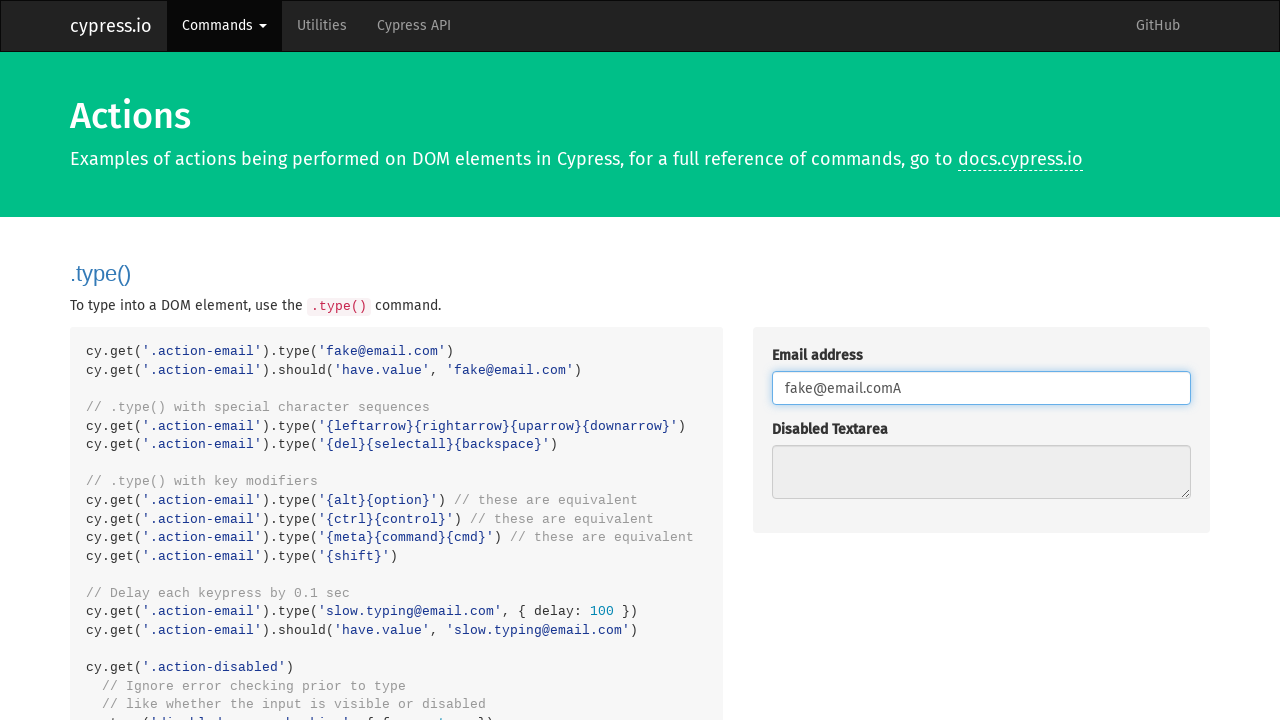

Pressed Control+a to select all text on .action-email
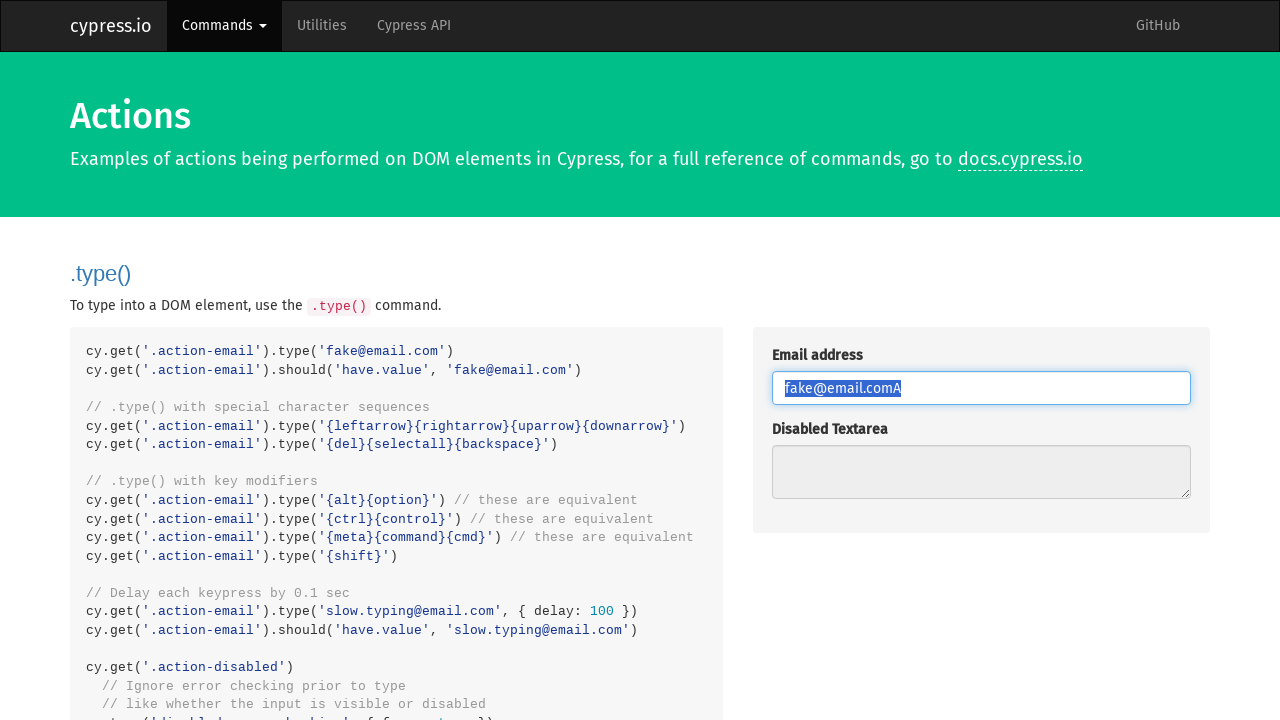

Pressed Delete key on .action-email
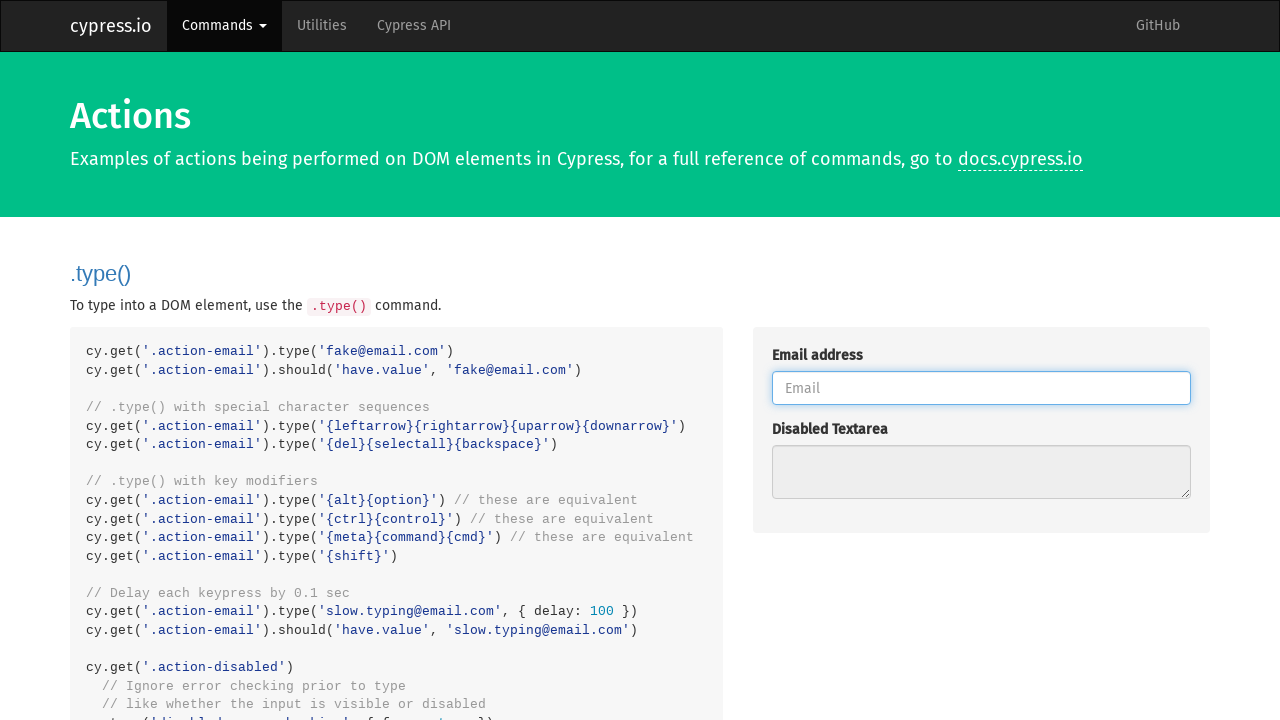

Typed 'slow.typing@email.com' character by character sequentially
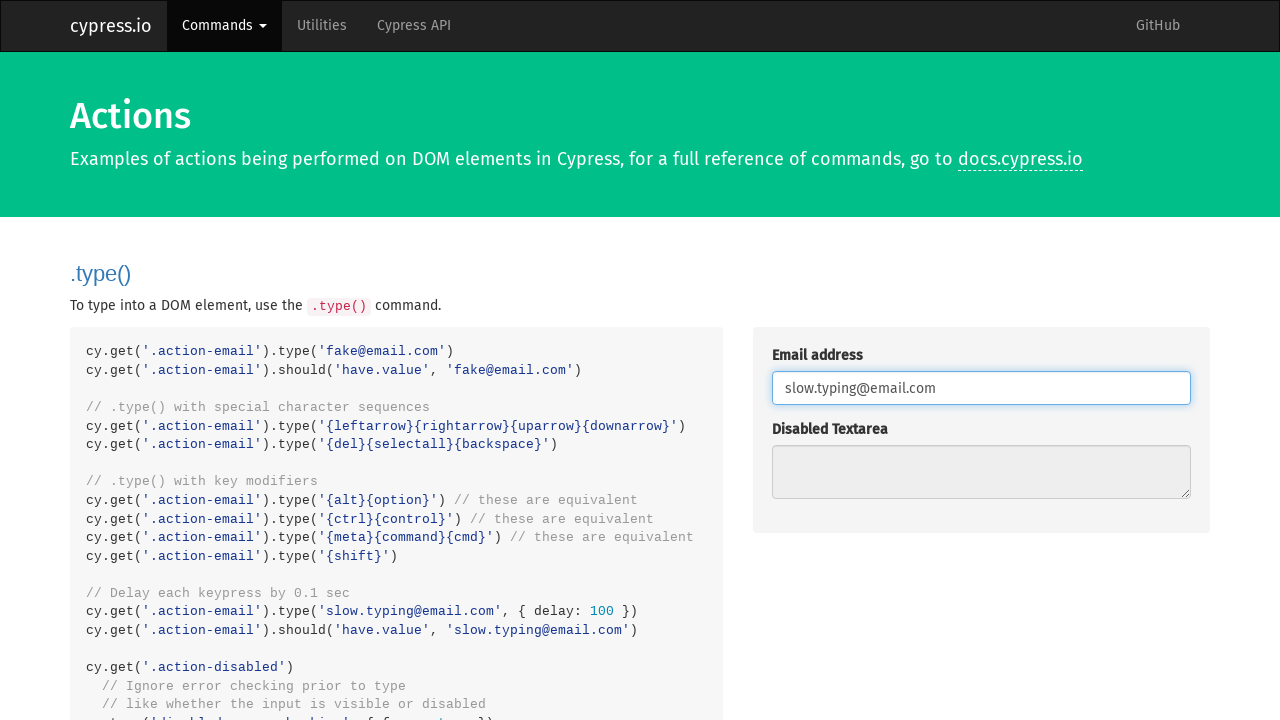

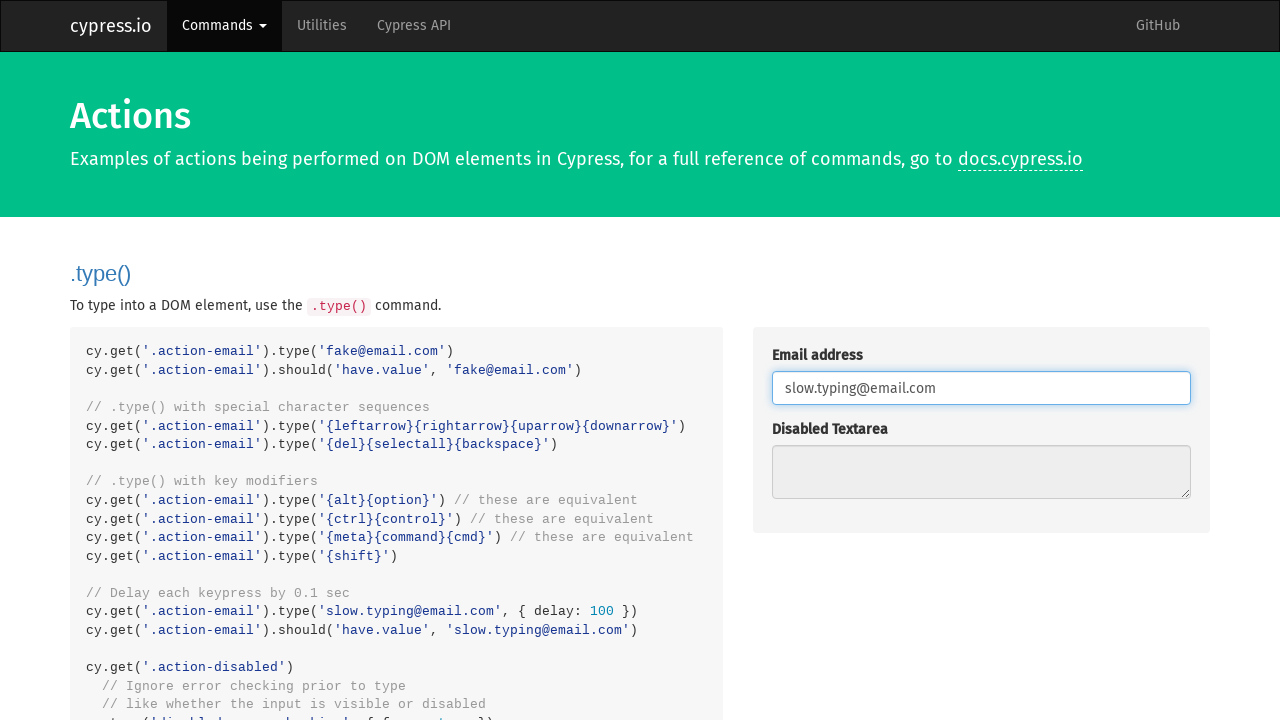